Tests autocomplete functionality by typing partial country name and selecting the matching result from dropdown

Starting URL: https://rahulshettyacademy.com/AutomationPractice/

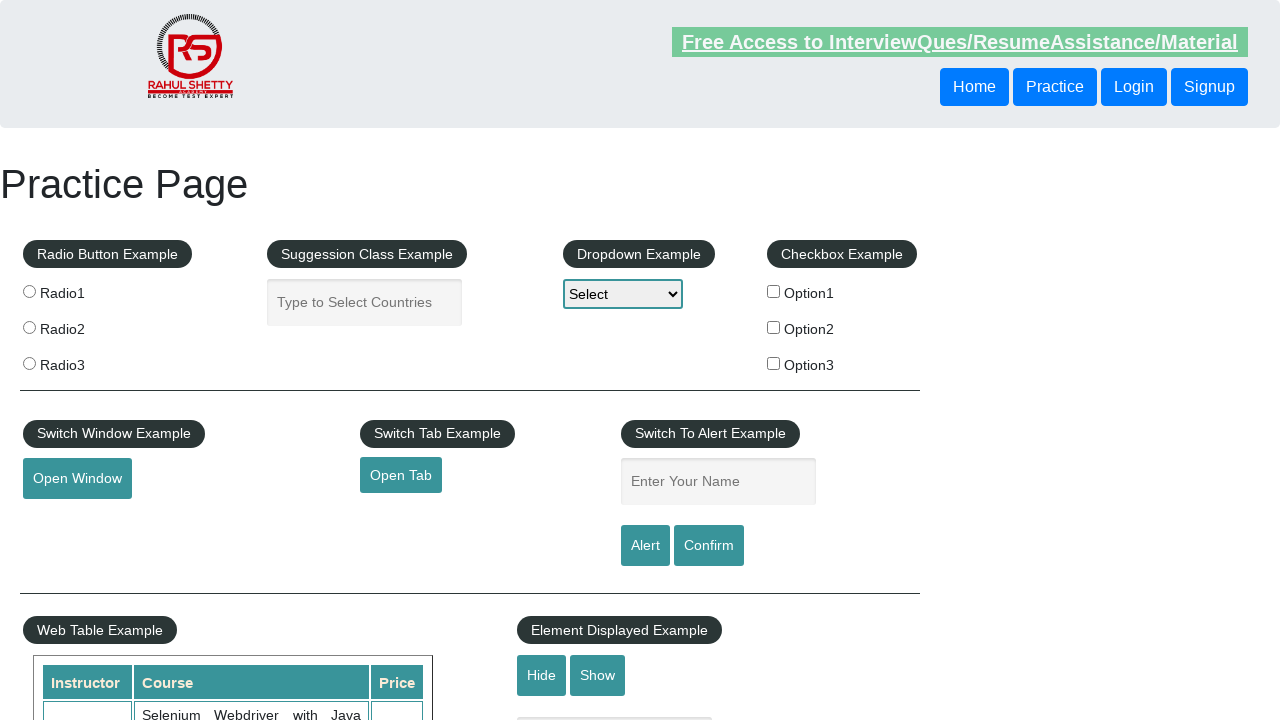

Typed 'IND' in autocomplete field to search for country on #autocomplete
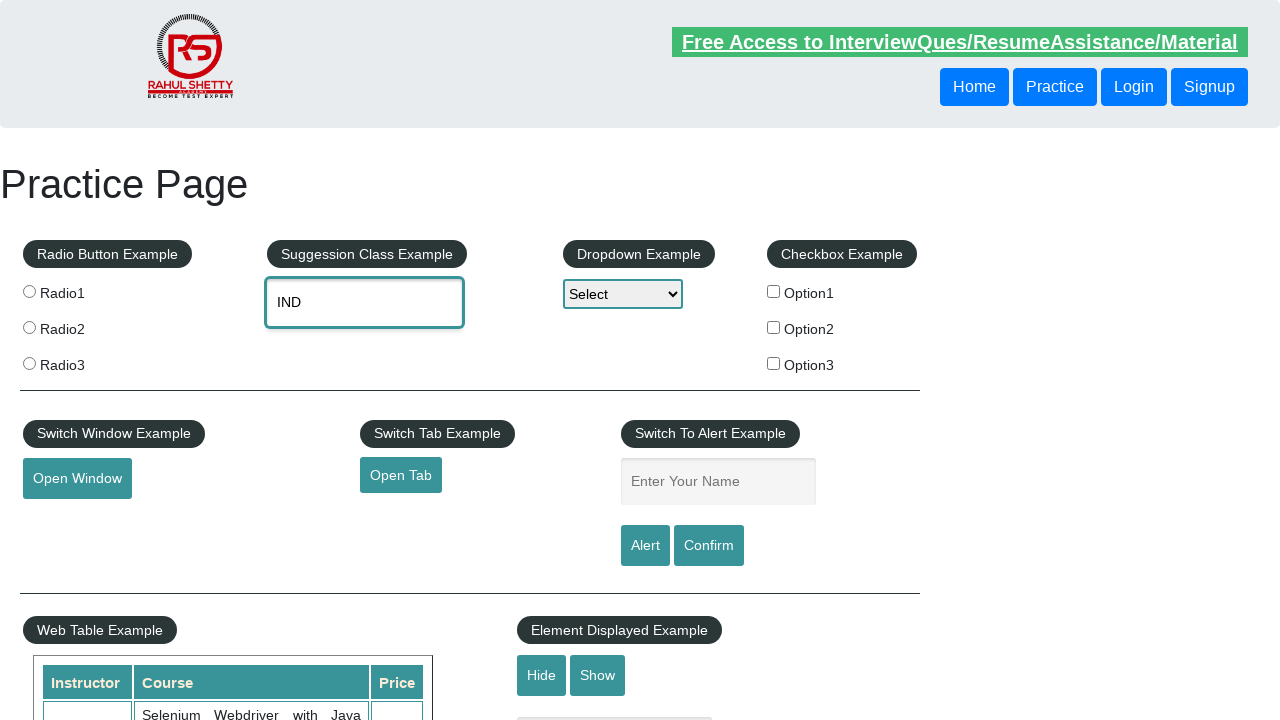

Dropdown suggestions appeared with matching countries
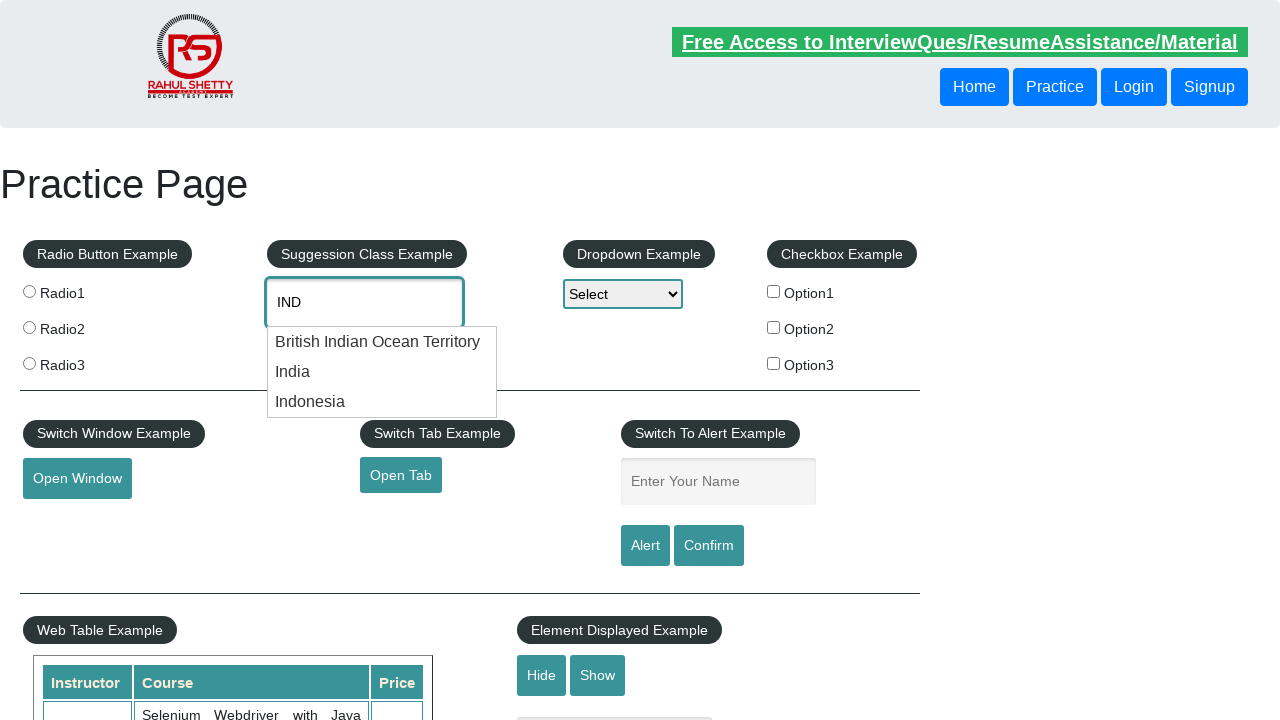

Selected 'India' from dropdown suggestions at (382, 372) on li[class='ui-menu-item'] div >> nth=1
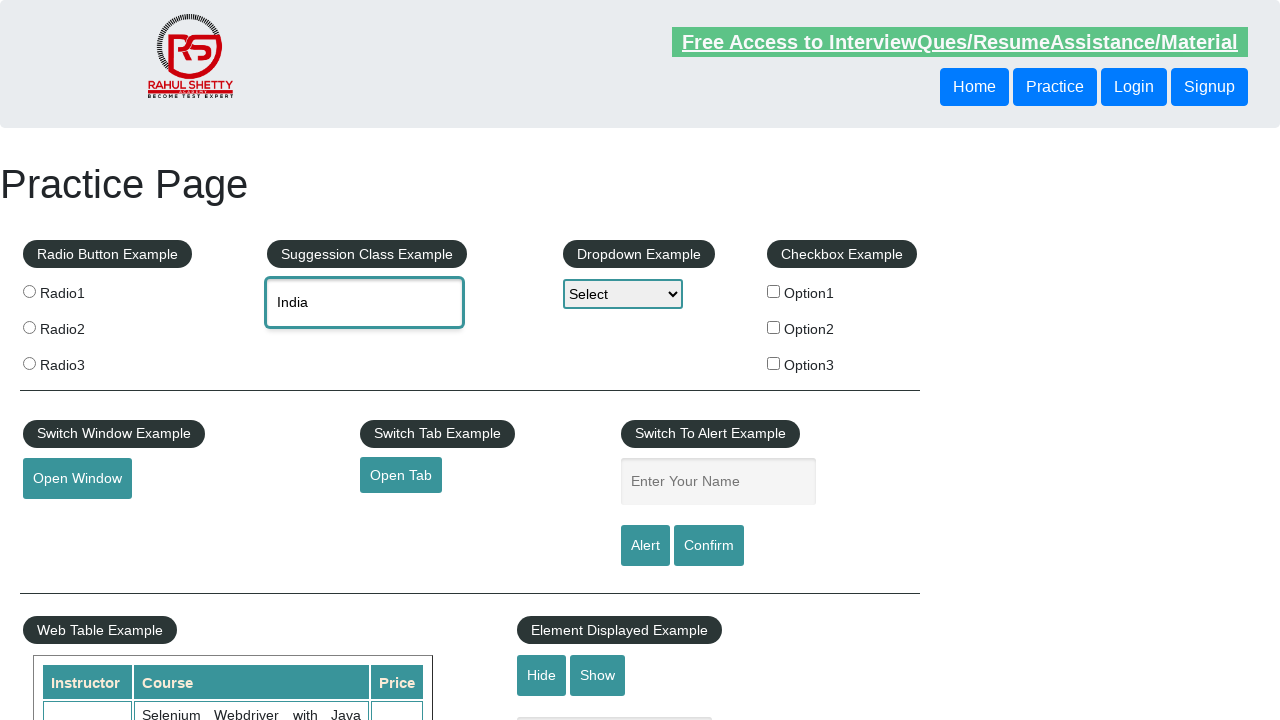

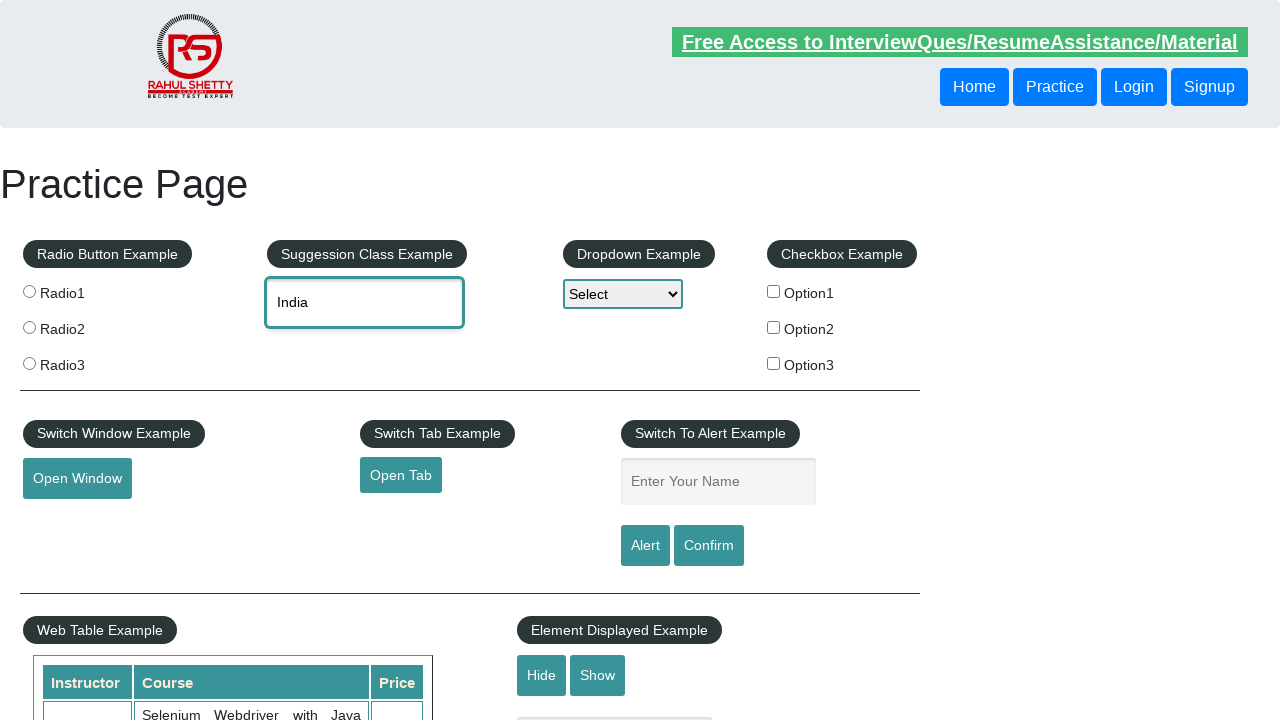